Tests popup window handling by opening a new window, switching to it, and closing it

Starting URL: http://omayo.blogspot.com/

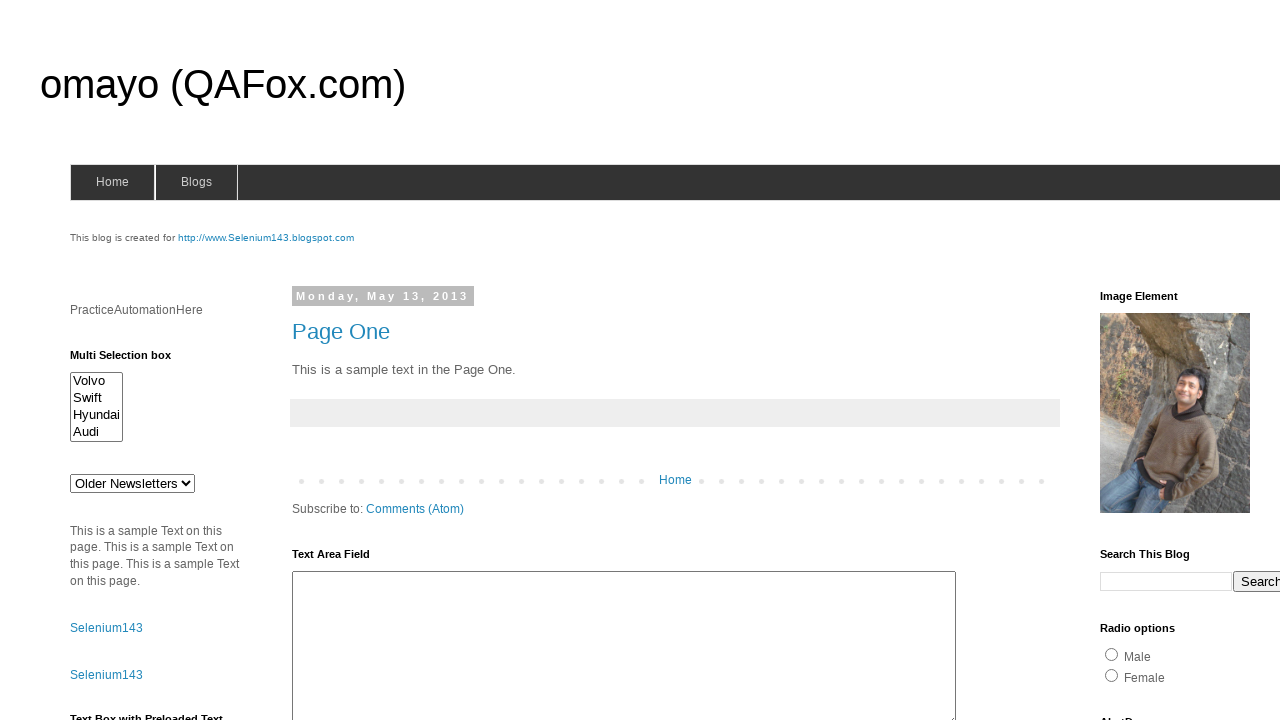

Clicked link to open popup window at (132, 360) on a:has-text('Open a popup window')
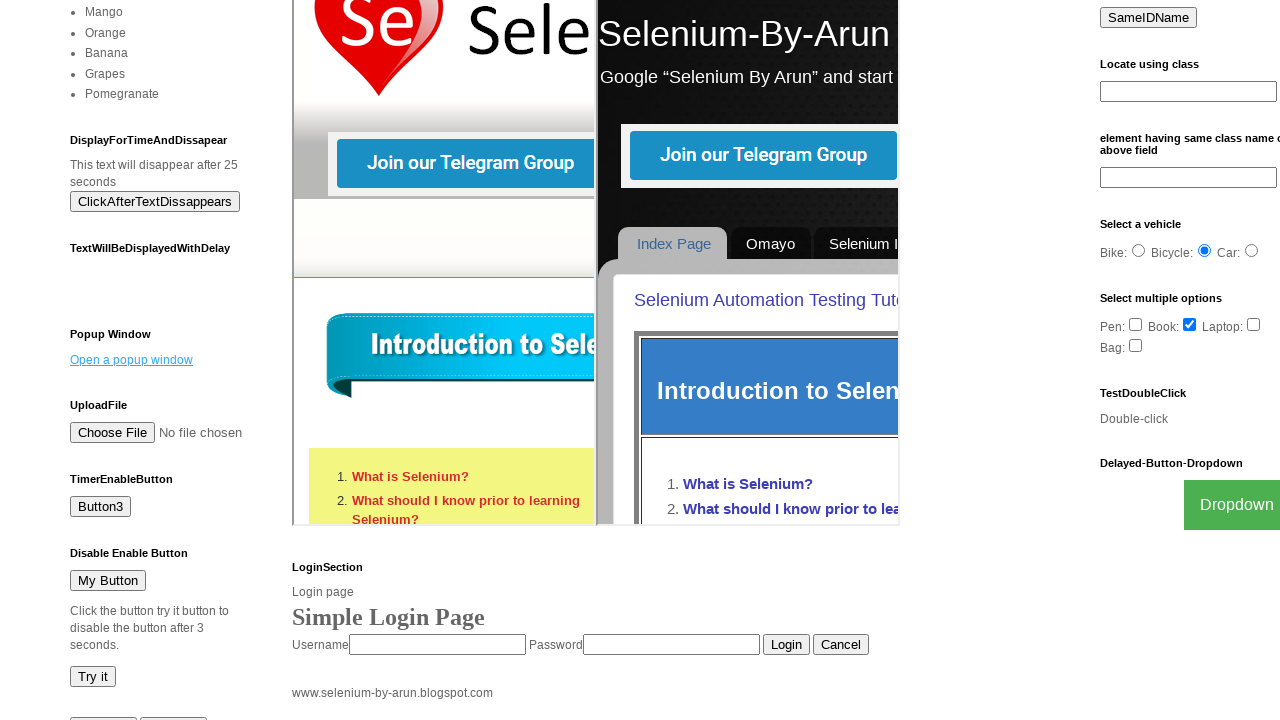

Popup window opened and captured
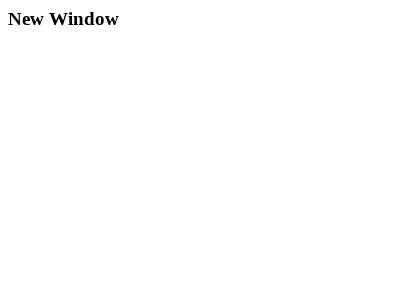

Closed popup window
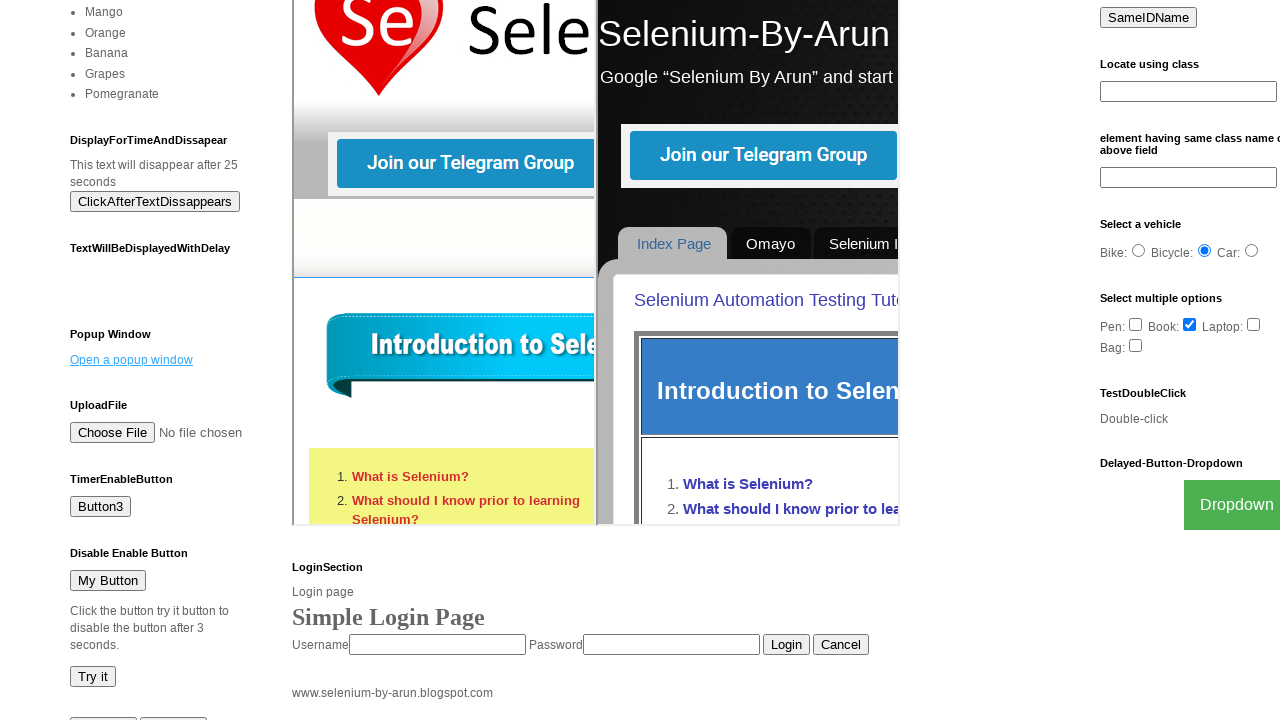

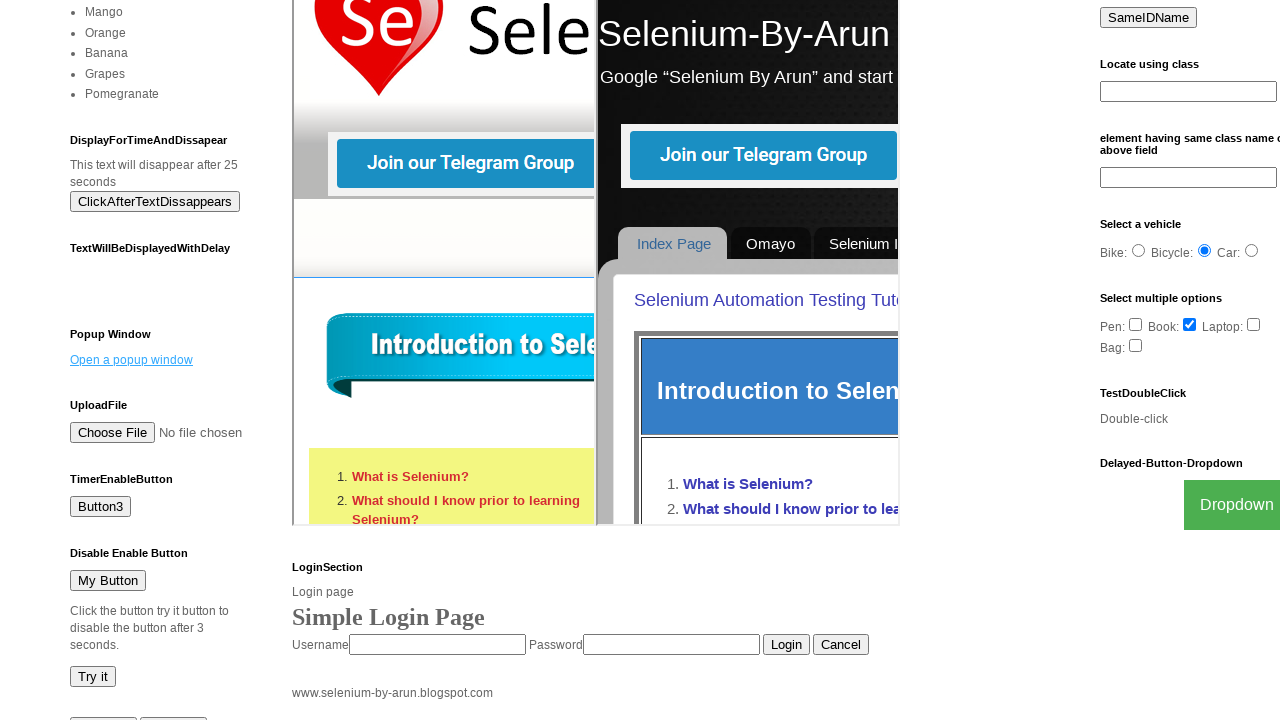